Tests context menu navigation by right-clicking an image, hovering through menu items, clicking to open a new window, and verifying content in the new tab

Starting URL: https://deluxe-menu.com/popup-mode-sample.html

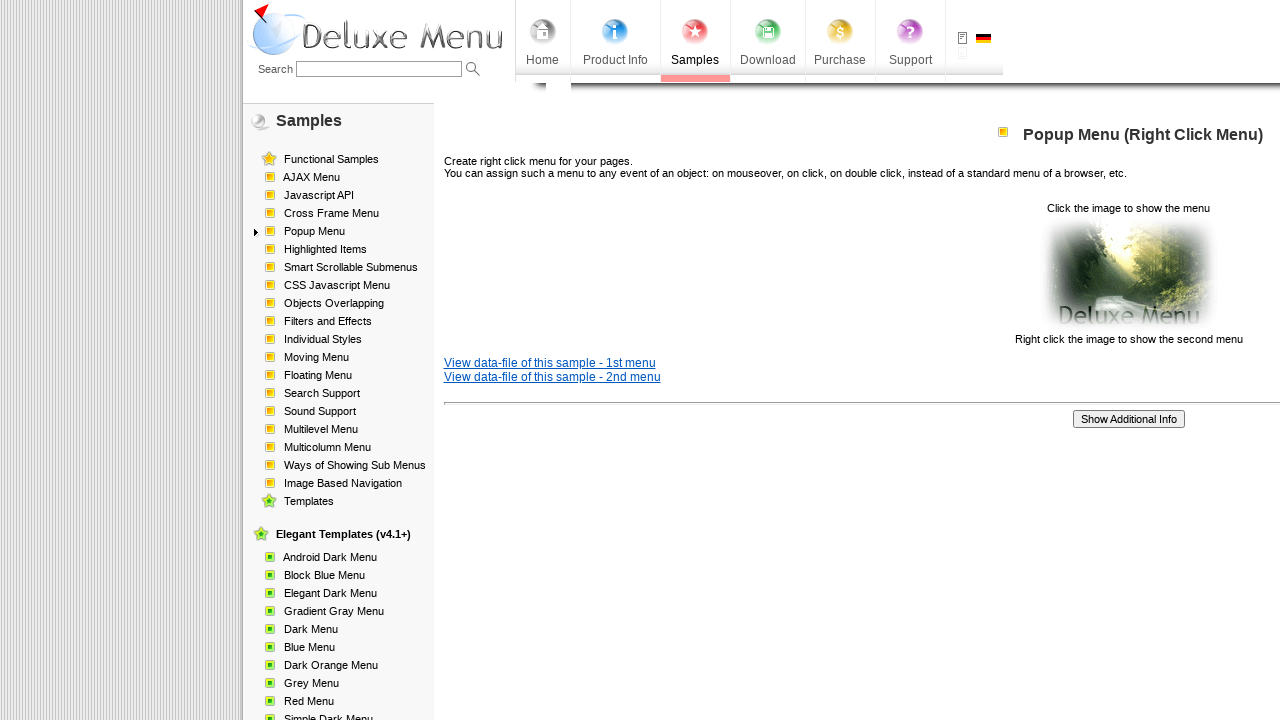

Right-clicked on popup image to open context menu at (1128, 274) on img[src='data-samples/images/popup_pic.gif']
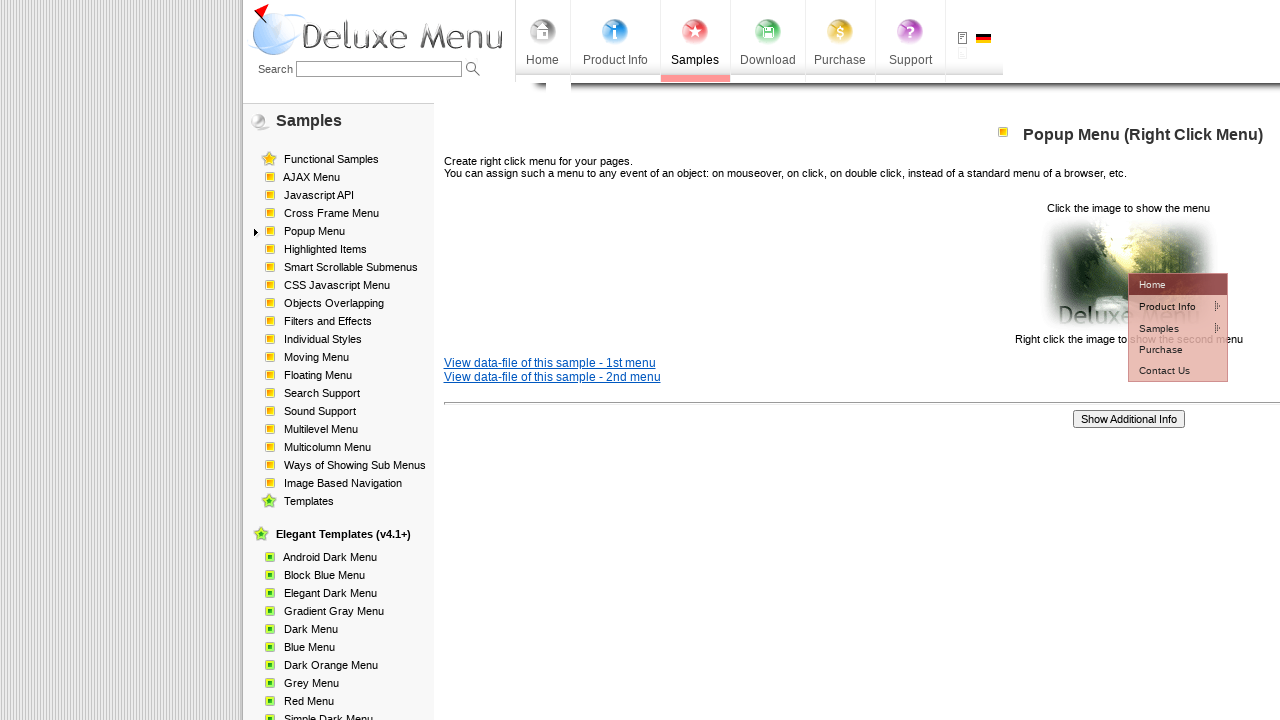

Hovered over Product Info menu item at (1165, 306) on td #dm2m1i1tdT
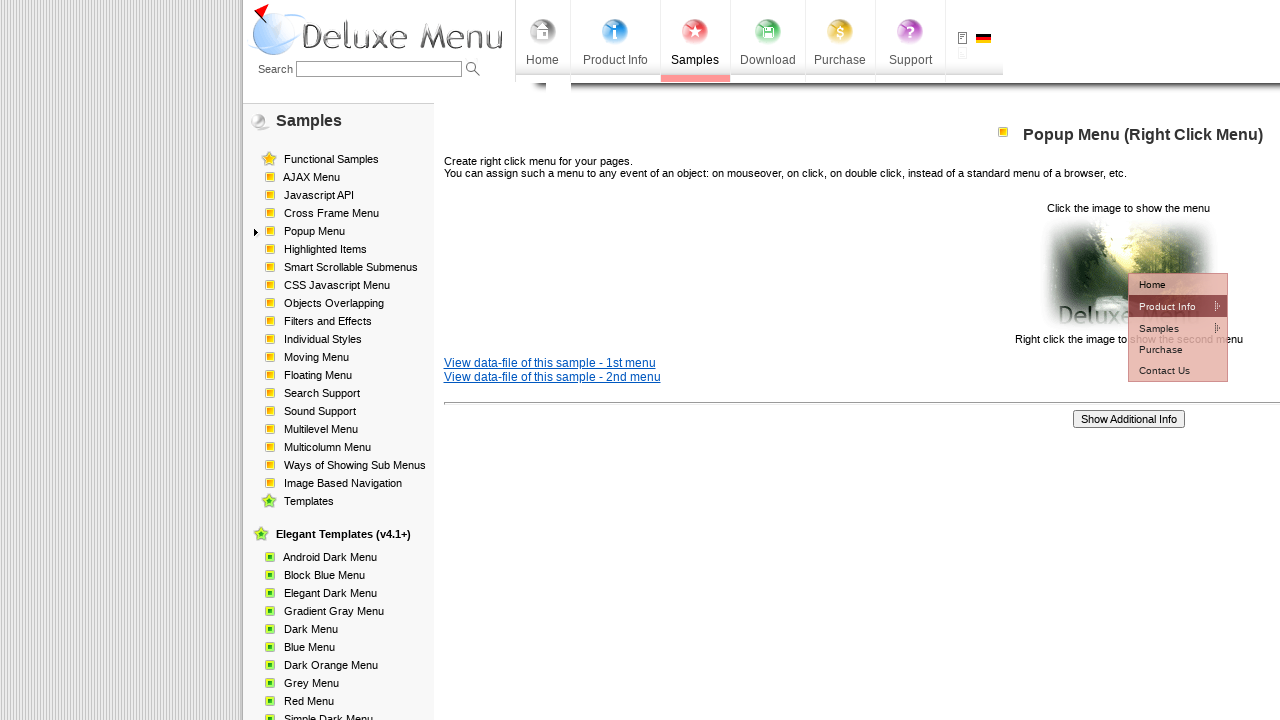

Hovered over Installation menu item at (1052, 327) on td #dm2m2i1tdT
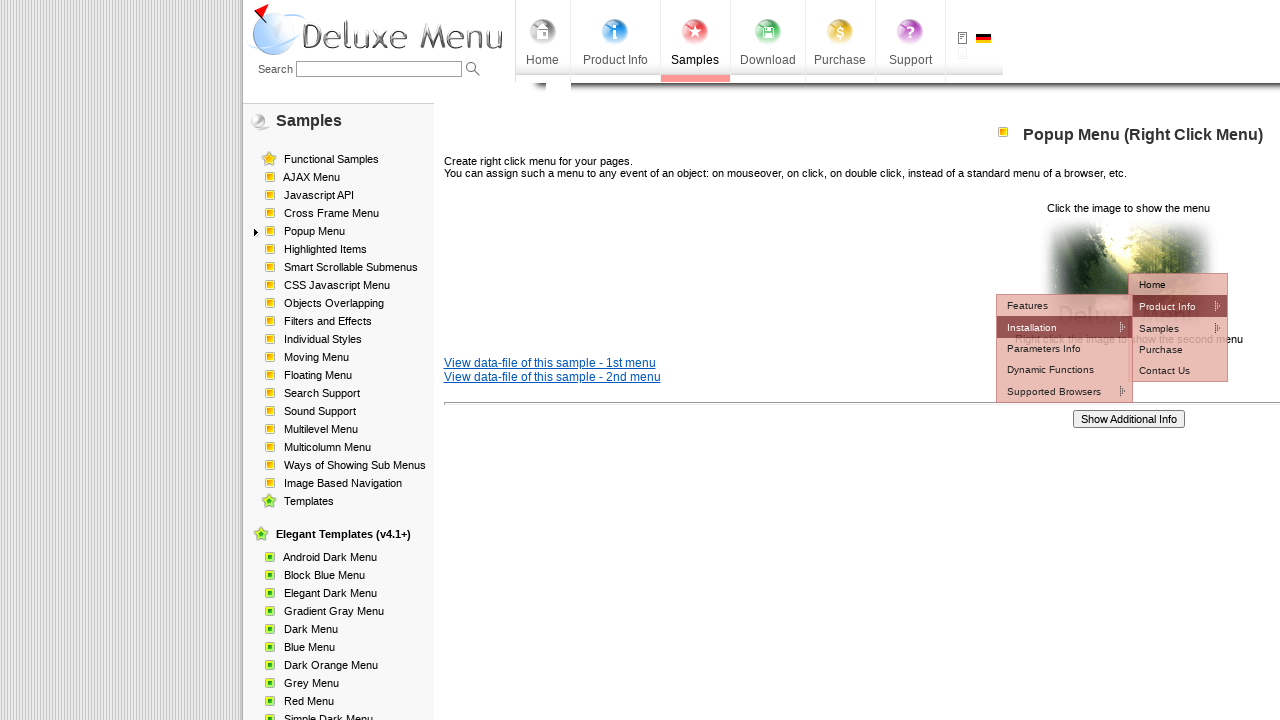

Hovered over Description menu item at (1178, 326) on td #dm2m3i0tdT
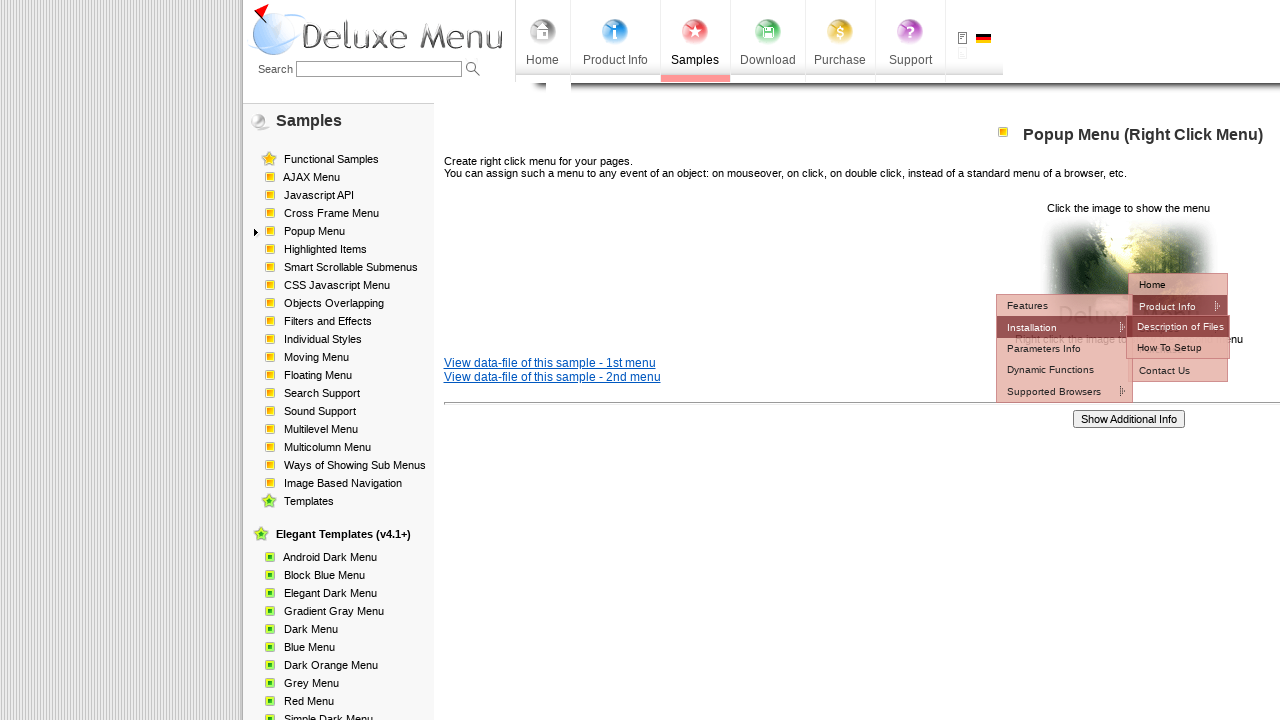

Clicked on Description menu item at (1178, 326) on td #dm2m3i0tdT
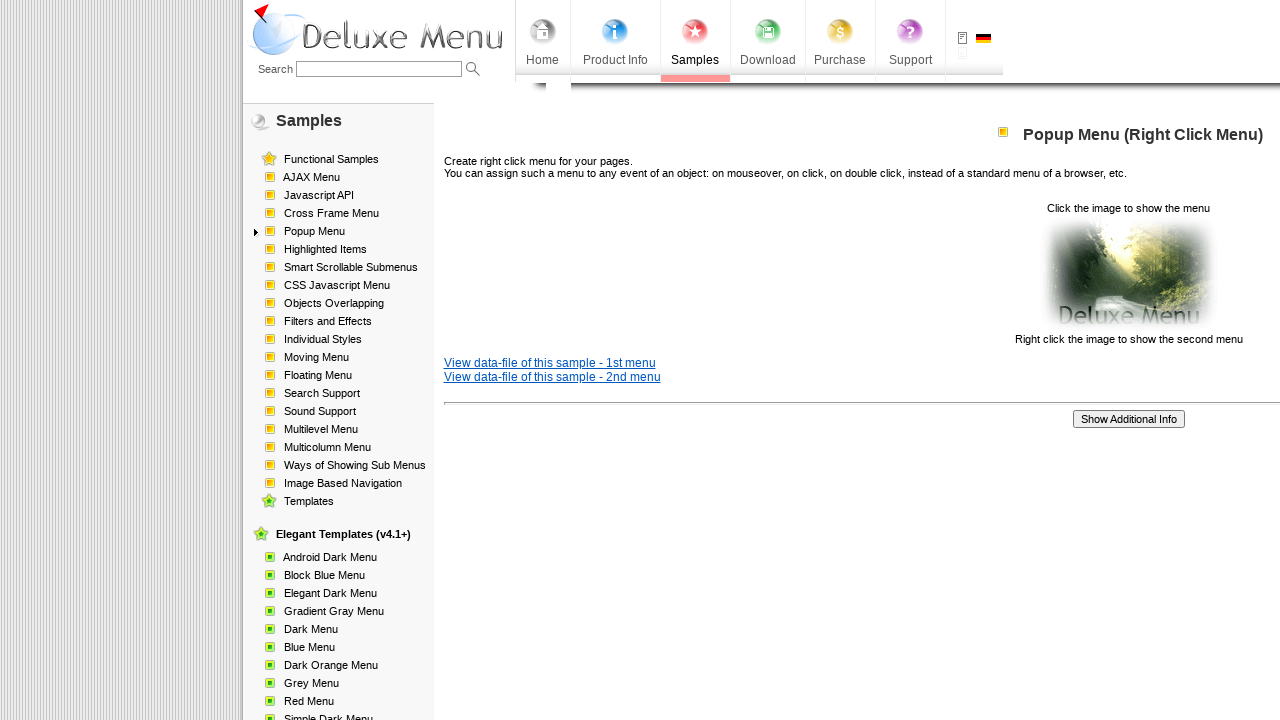

New tab opened after clicking Description menu
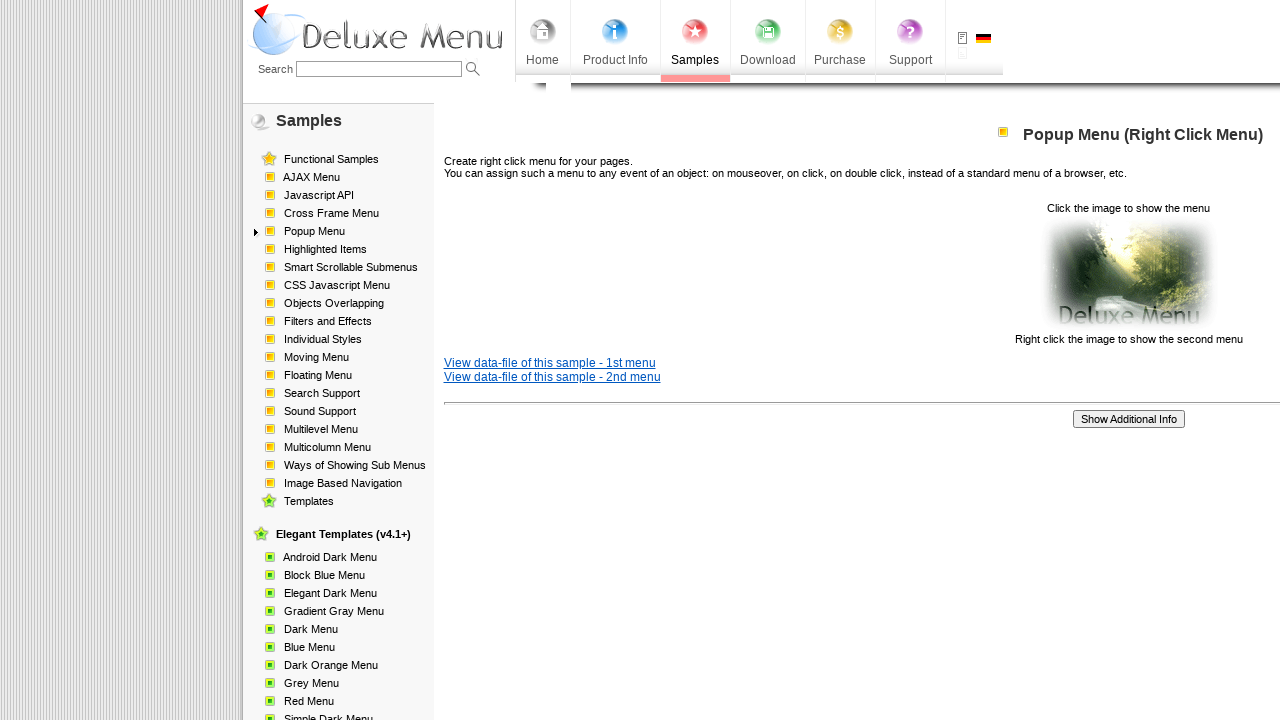

New tab finished loading
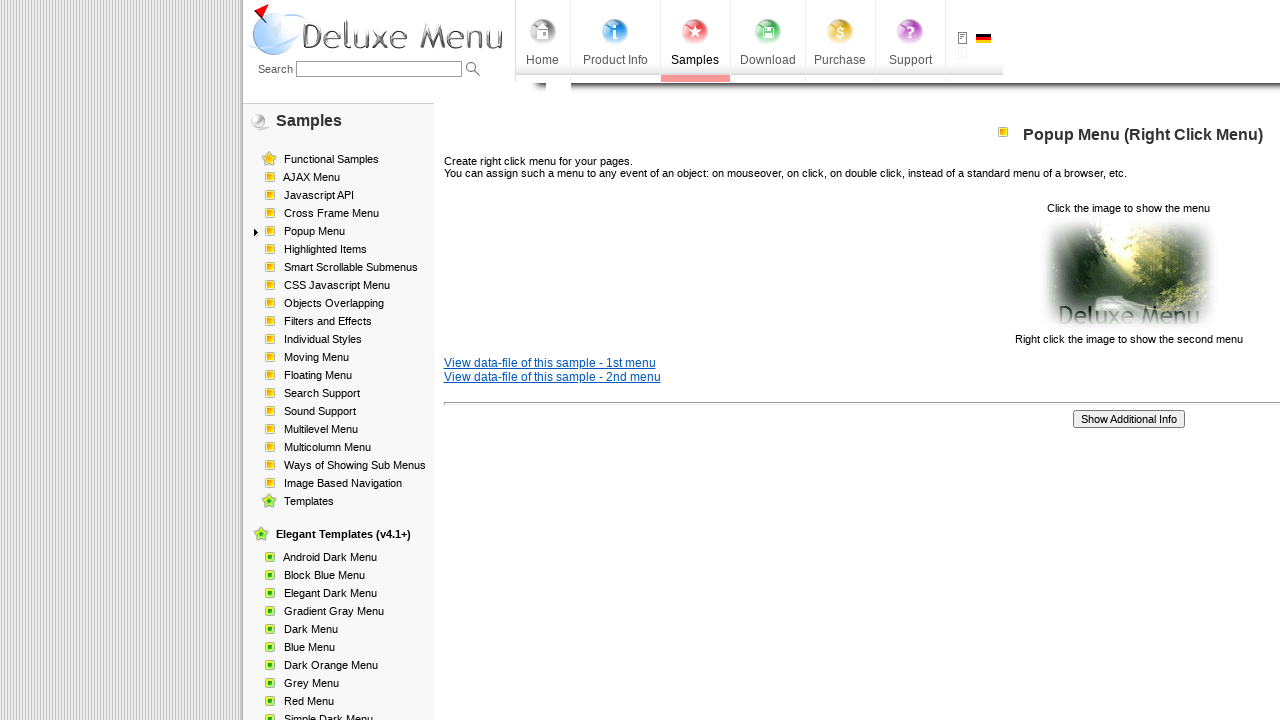

Subtitle element loaded on new page
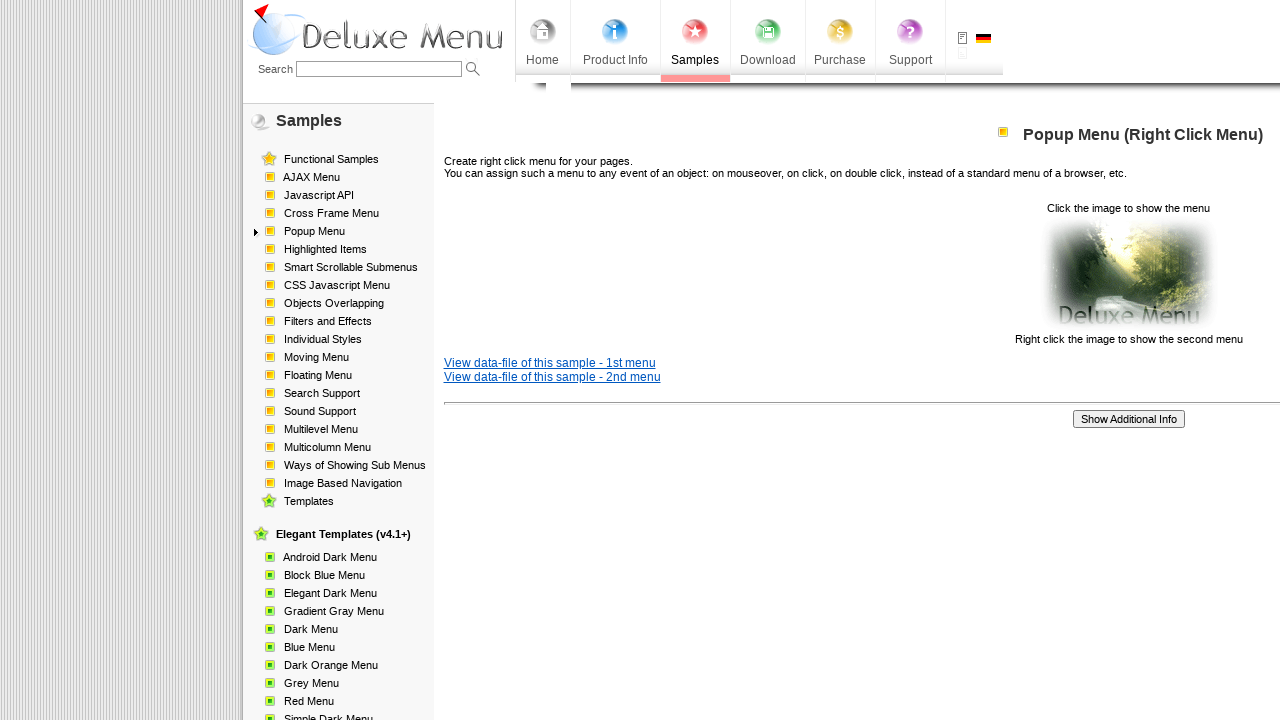

Retrieved subtitle text: Description of JS Menu Files
    
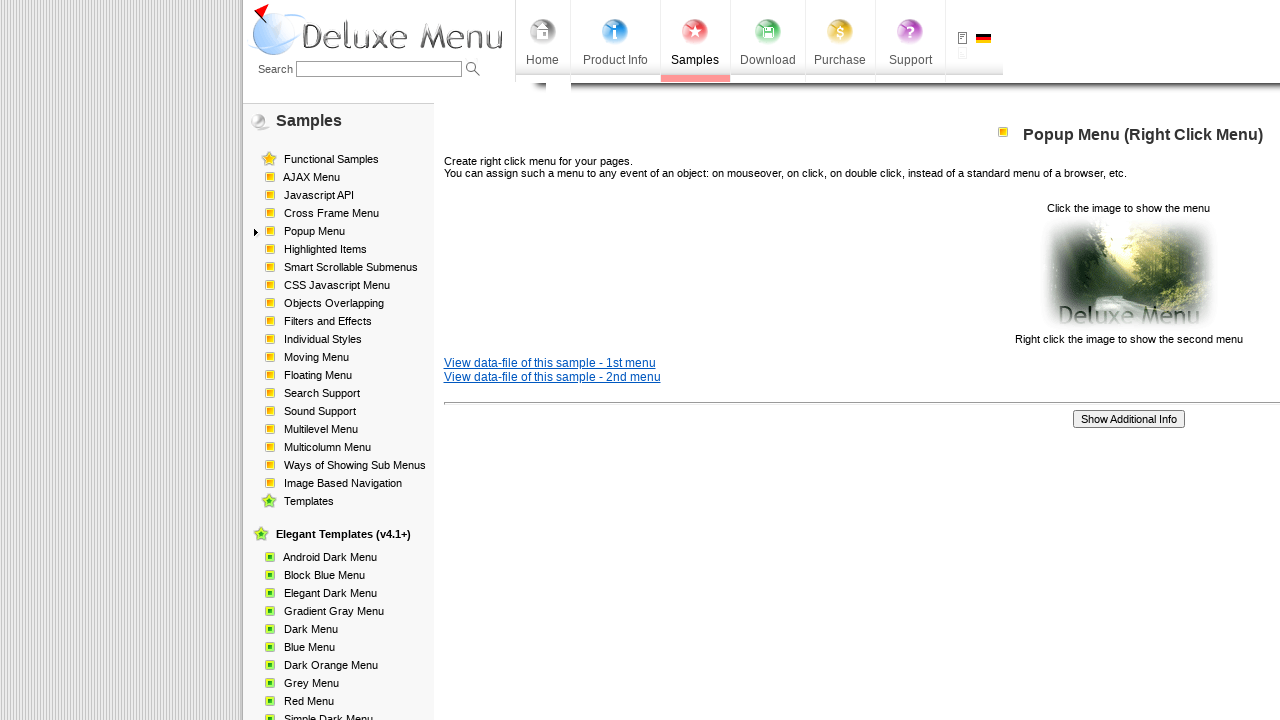

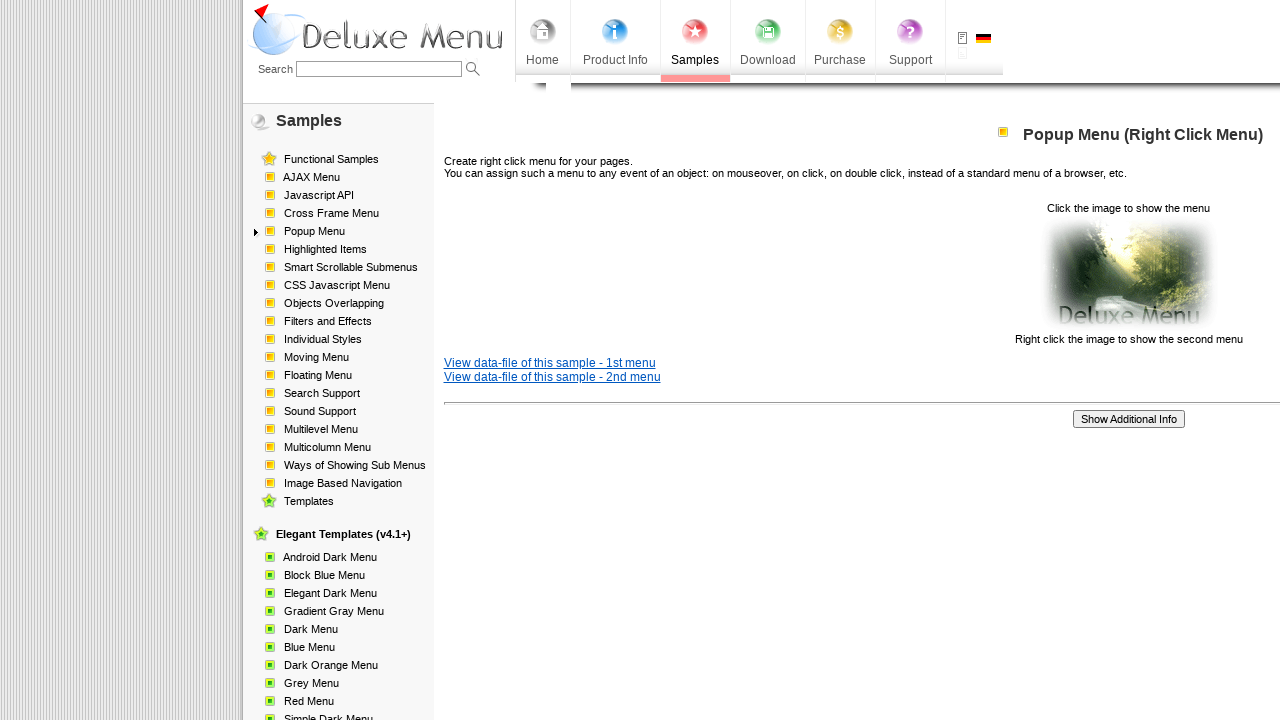